Tests filtering to display only completed todo items

Starting URL: https://demo.playwright.dev/todomvc

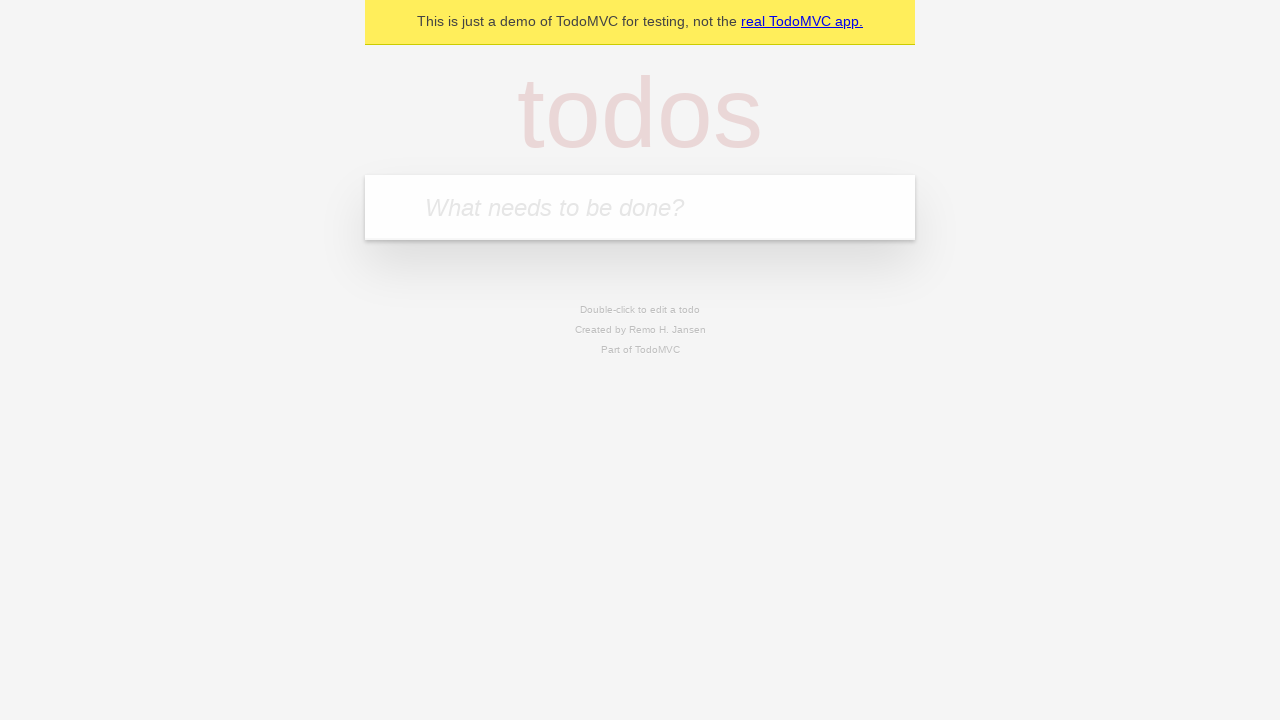

Filled todo input with 'buy some cheese' on internal:attr=[placeholder="What needs to be done?"i]
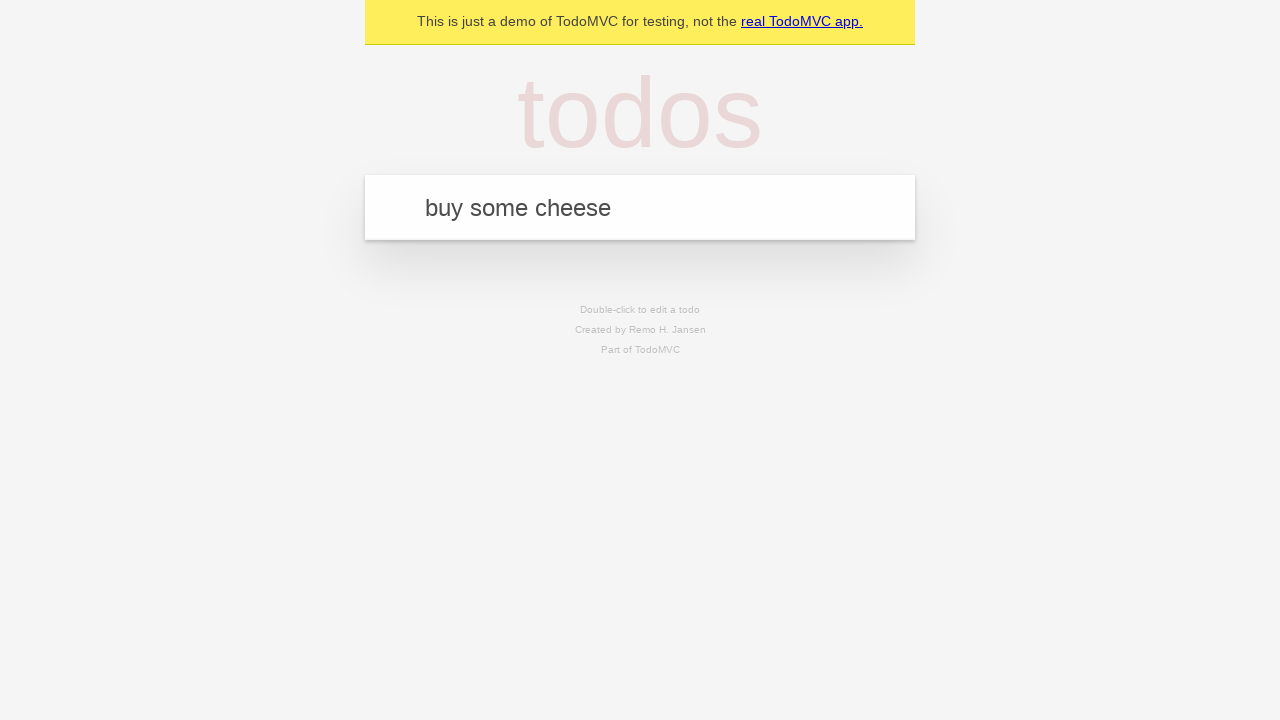

Pressed Enter to create todo 'buy some cheese' on internal:attr=[placeholder="What needs to be done?"i]
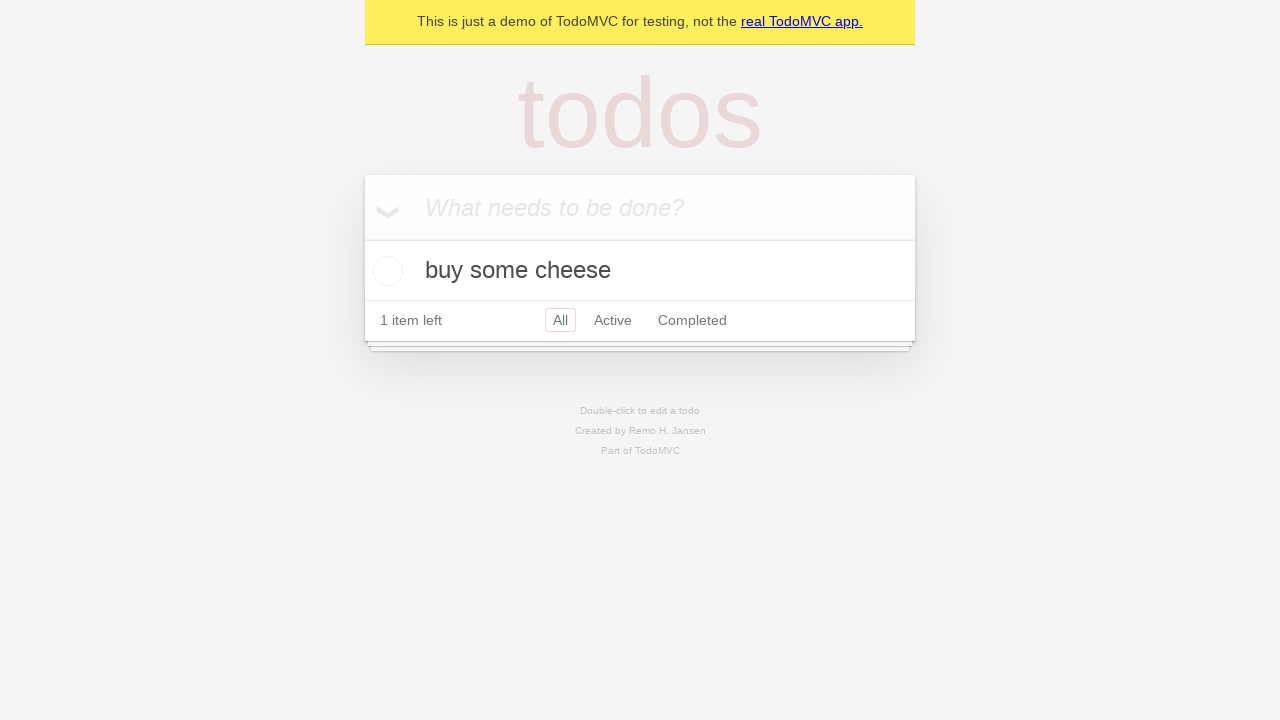

Filled todo input with 'feed the cat' on internal:attr=[placeholder="What needs to be done?"i]
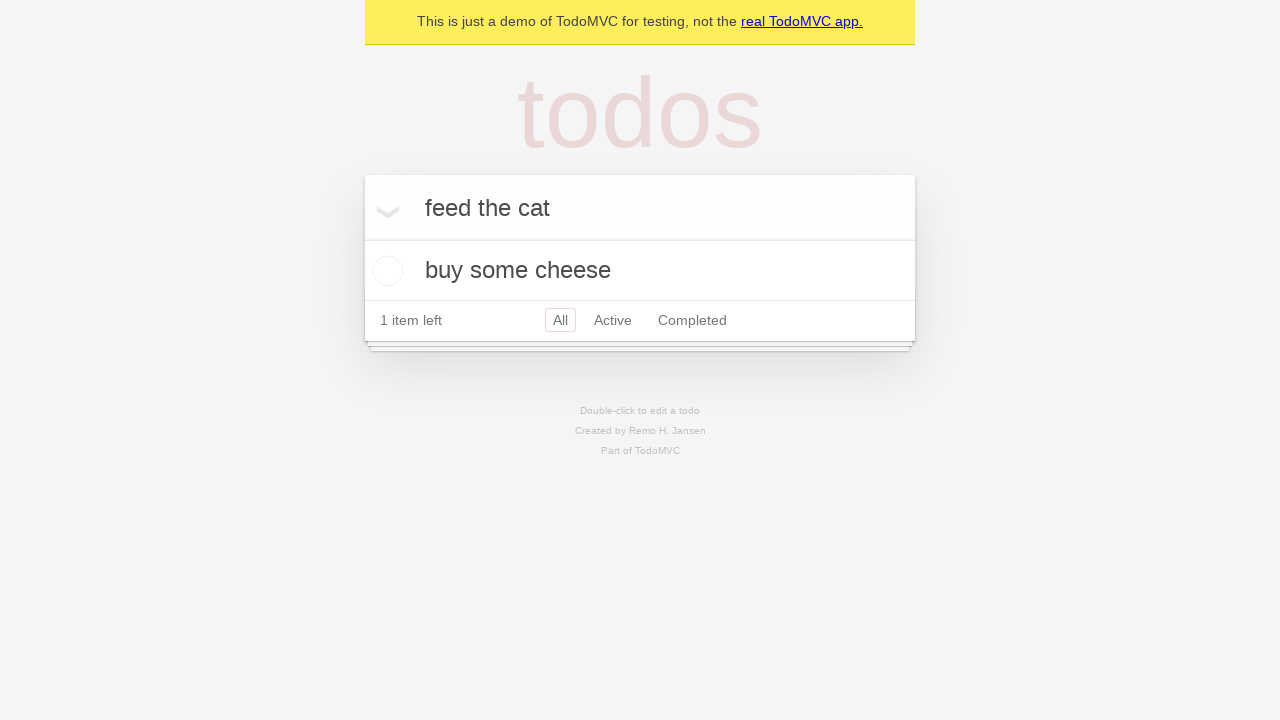

Pressed Enter to create todo 'feed the cat' on internal:attr=[placeholder="What needs to be done?"i]
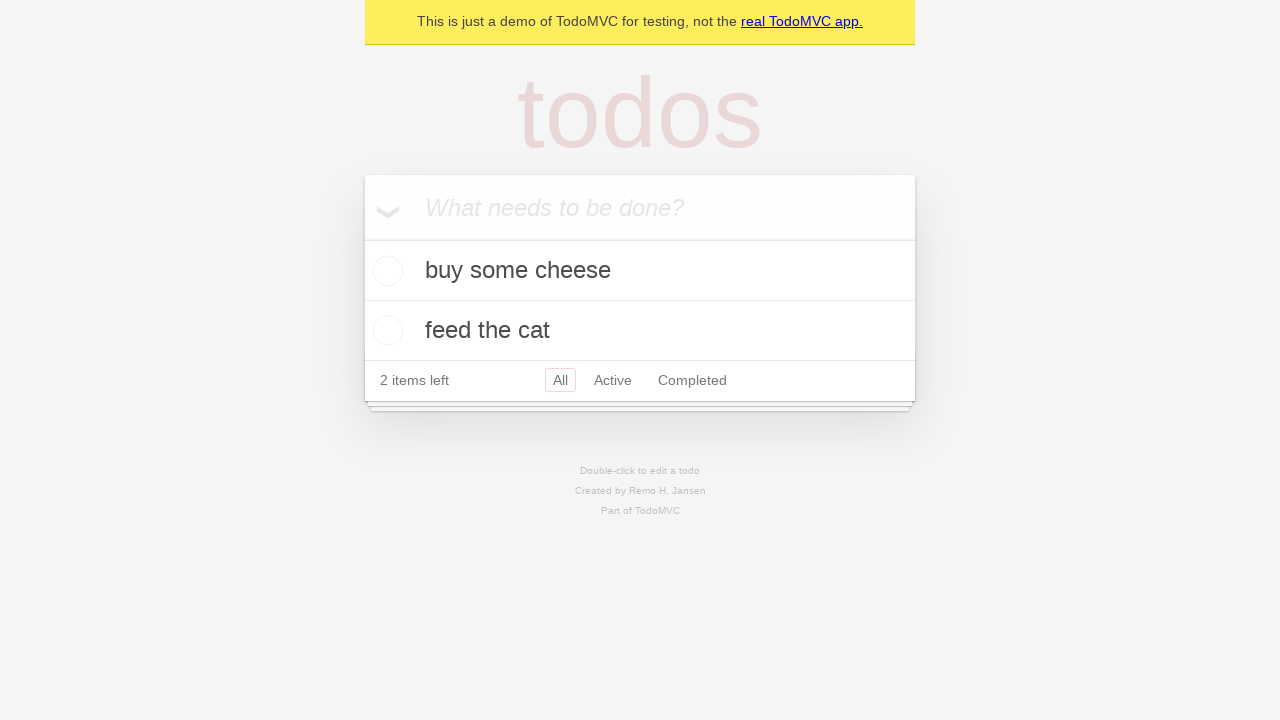

Filled todo input with 'book a doctors appointment' on internal:attr=[placeholder="What needs to be done?"i]
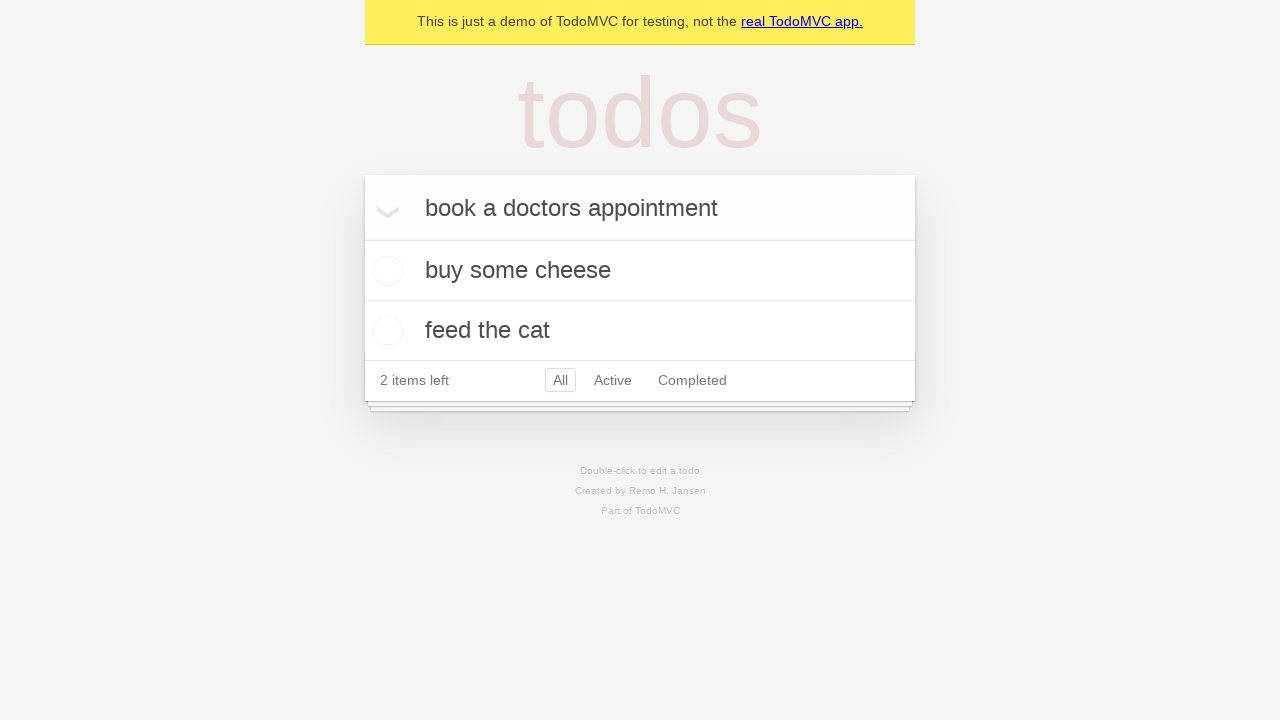

Pressed Enter to create todo 'book a doctors appointment' on internal:attr=[placeholder="What needs to be done?"i]
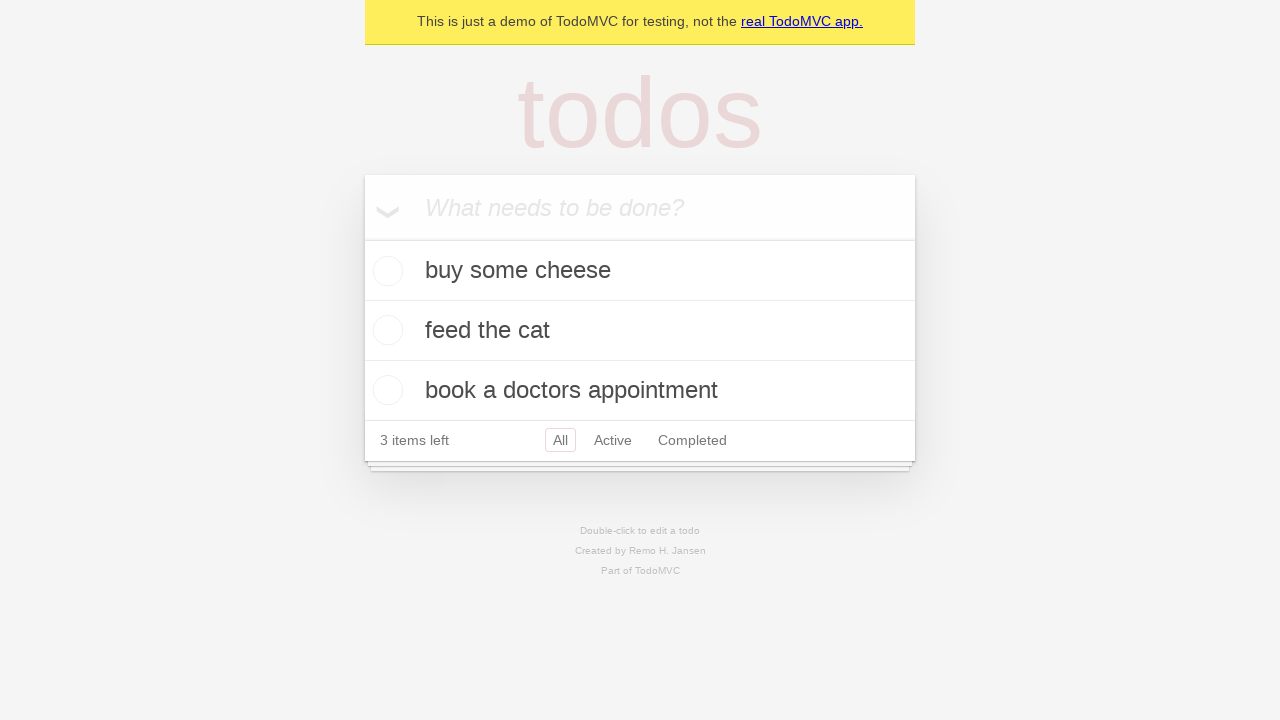

Waited for all 3 todos to be created
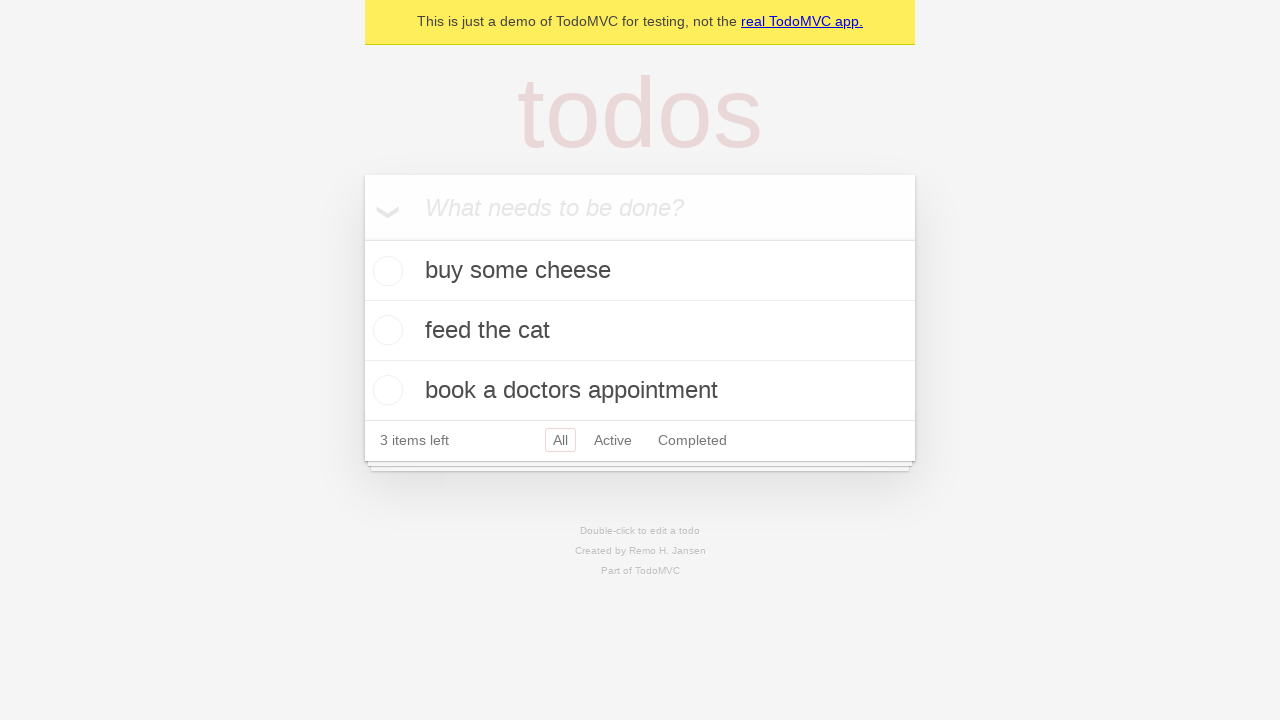

Checked the second todo item as completed at (385, 330) on internal:testid=[data-testid="todo-item"s] >> nth=1 >> internal:role=checkbox
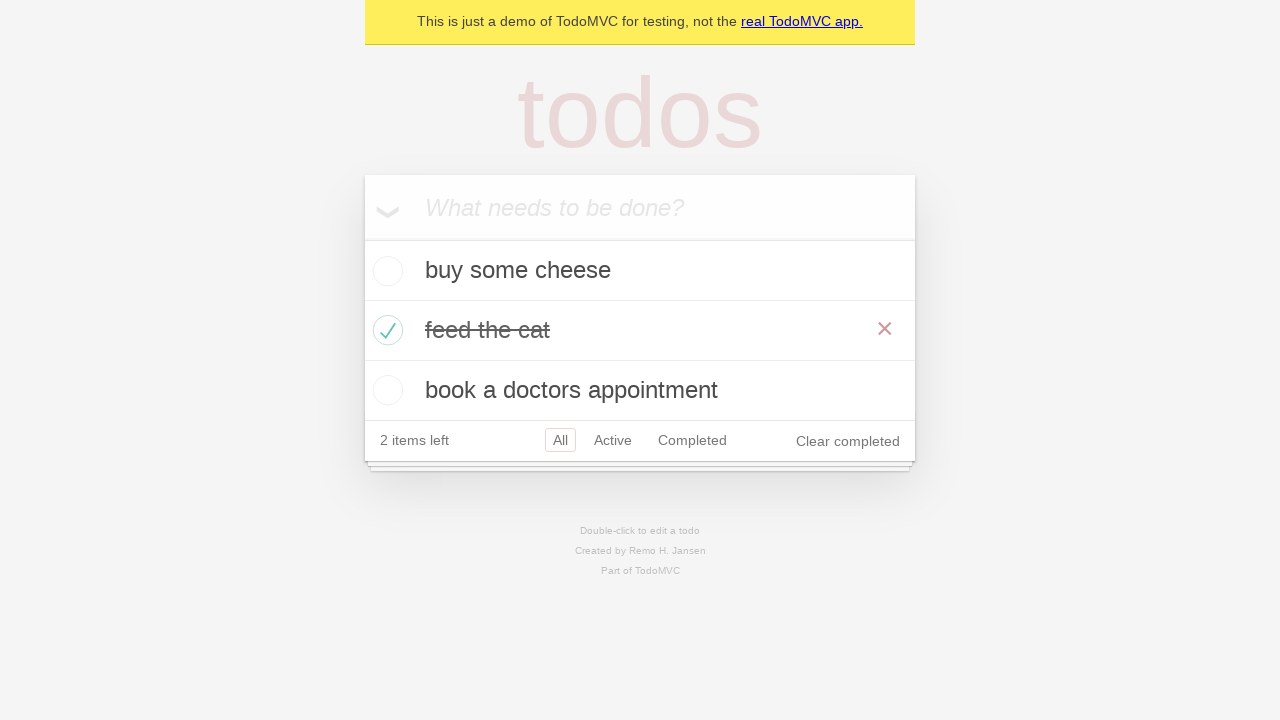

Clicked the Completed filter link at (692, 440) on internal:role=link[name="Completed"i]
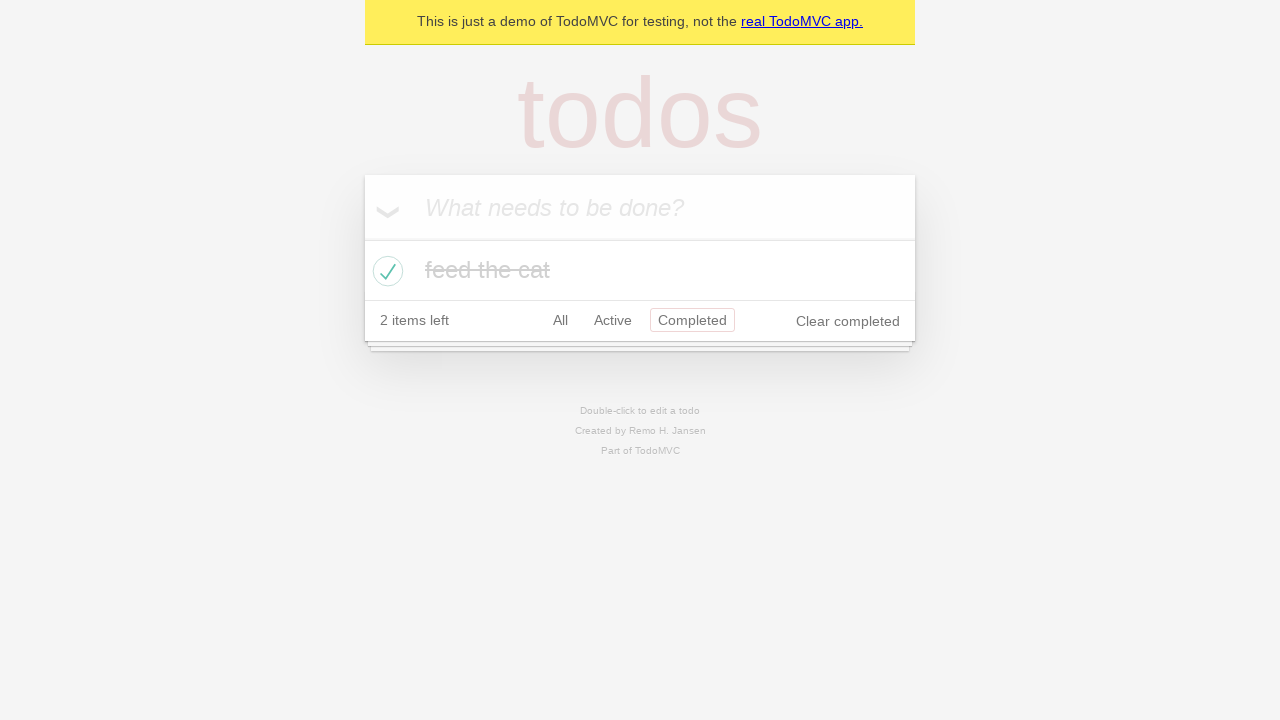

Verified that only 1 completed todo item is displayed
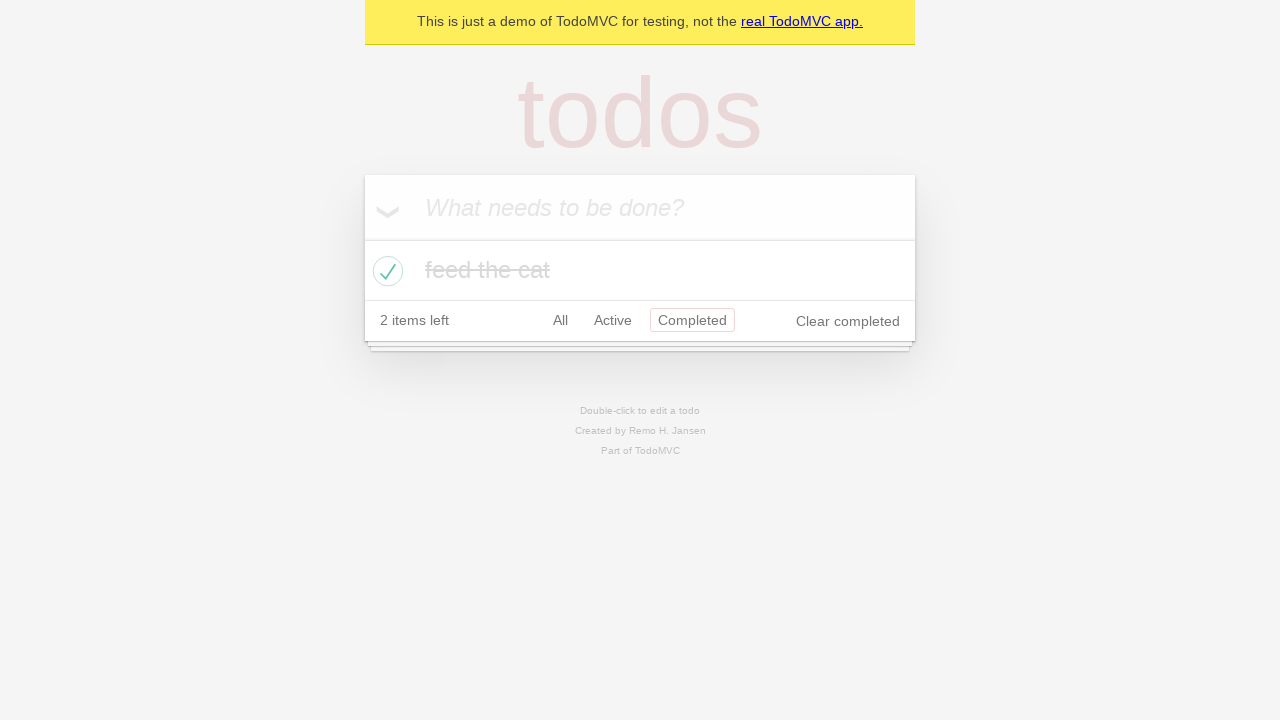

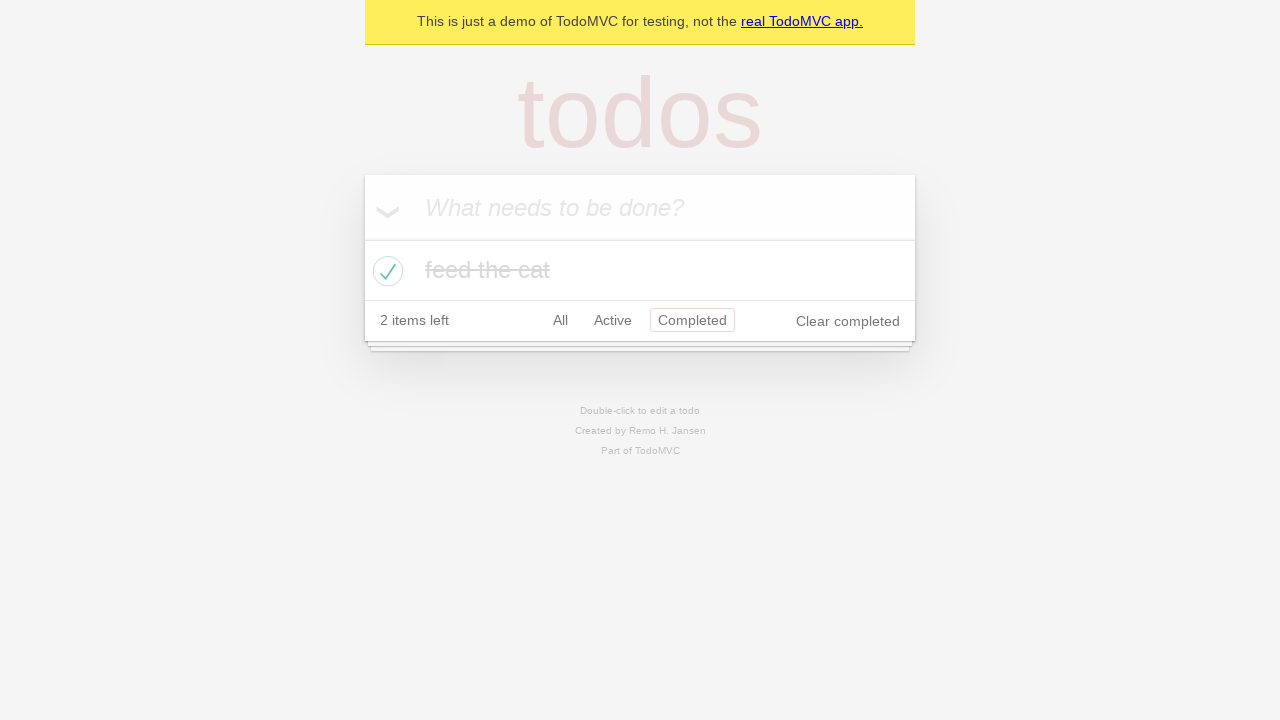